Tests a registration form by filling in first name, last name, and email fields, then submitting and verifying the success message.

Starting URL: http://suninjuly.github.io/registration1.html

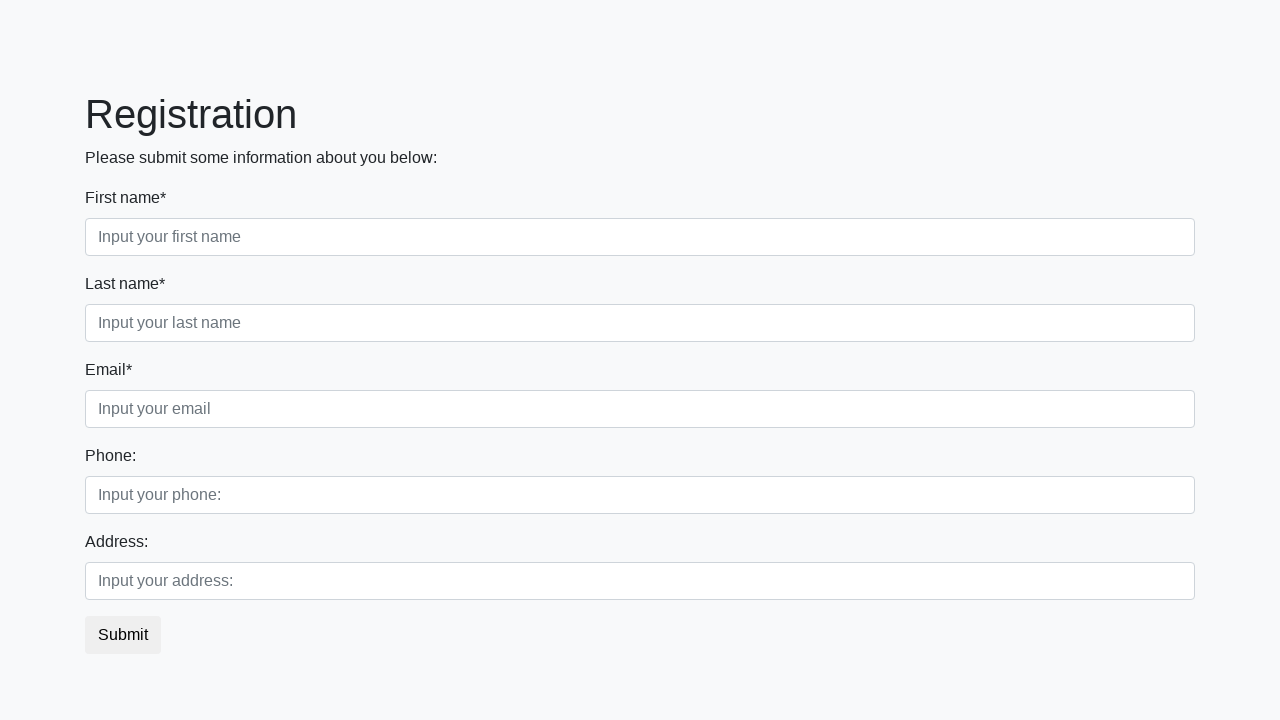

Filled first name field with 'Ivan' on [placeholder='Input your first name']
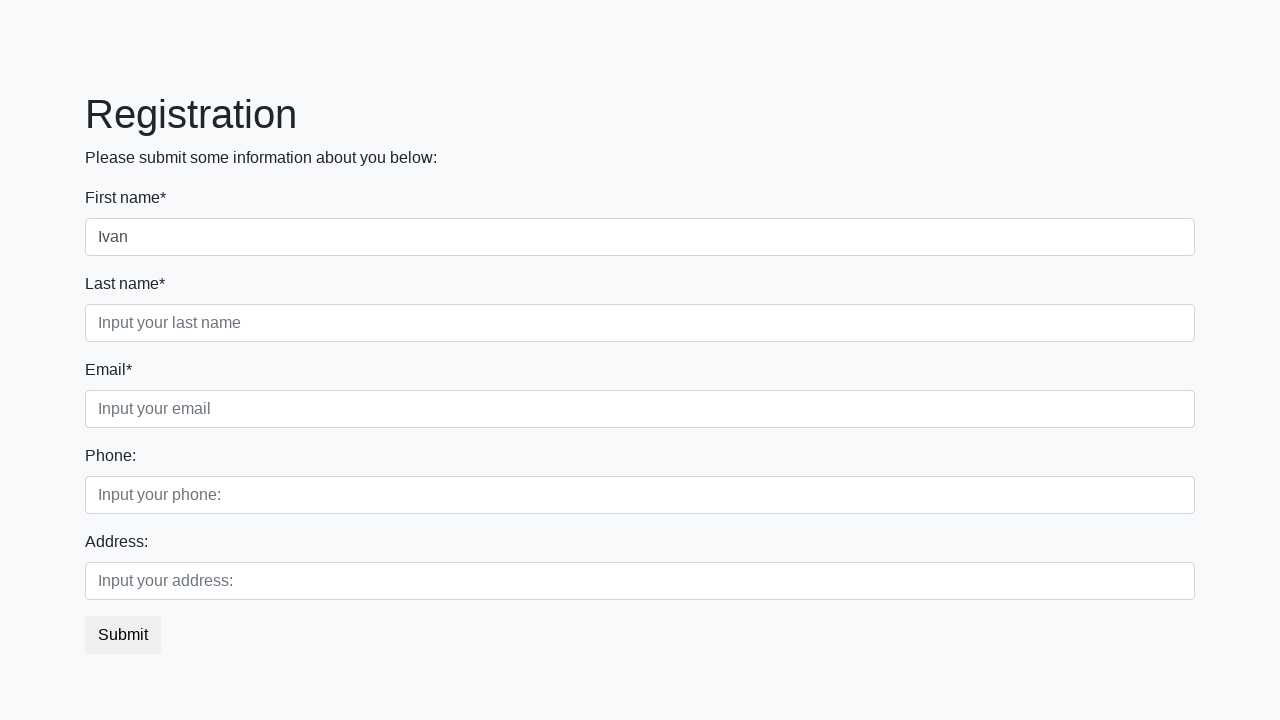

Filled last name field with 'Petrov' on [placeholder='Input your last name']
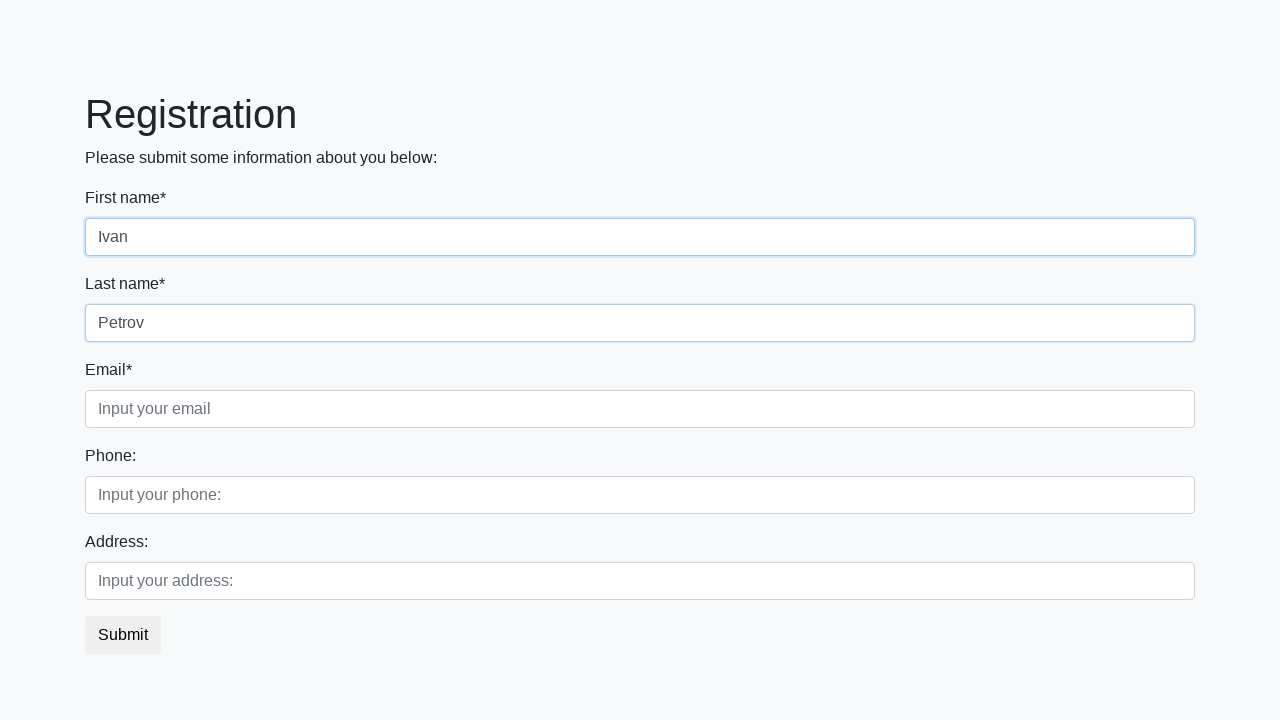

Filled email field with 'testuser@example.net' on [placeholder='Input your email']
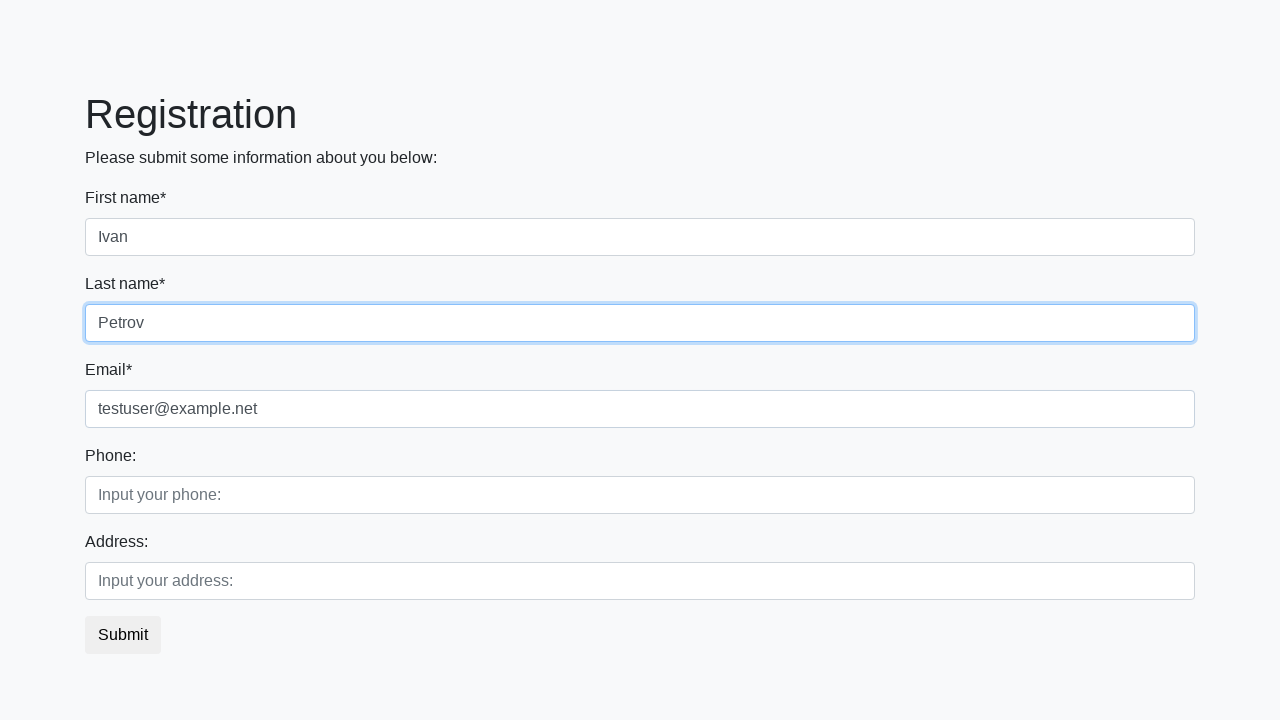

Clicked submit button at (123, 635) on button.btn
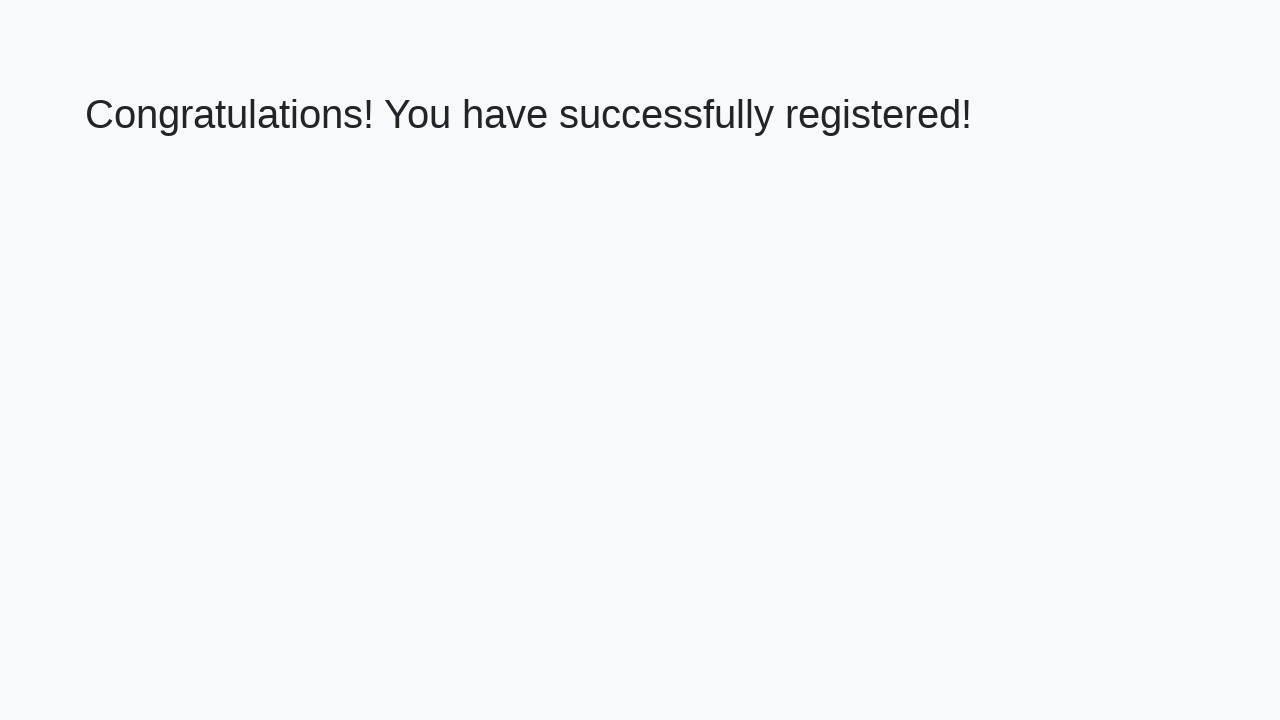

Success message element (h1) loaded
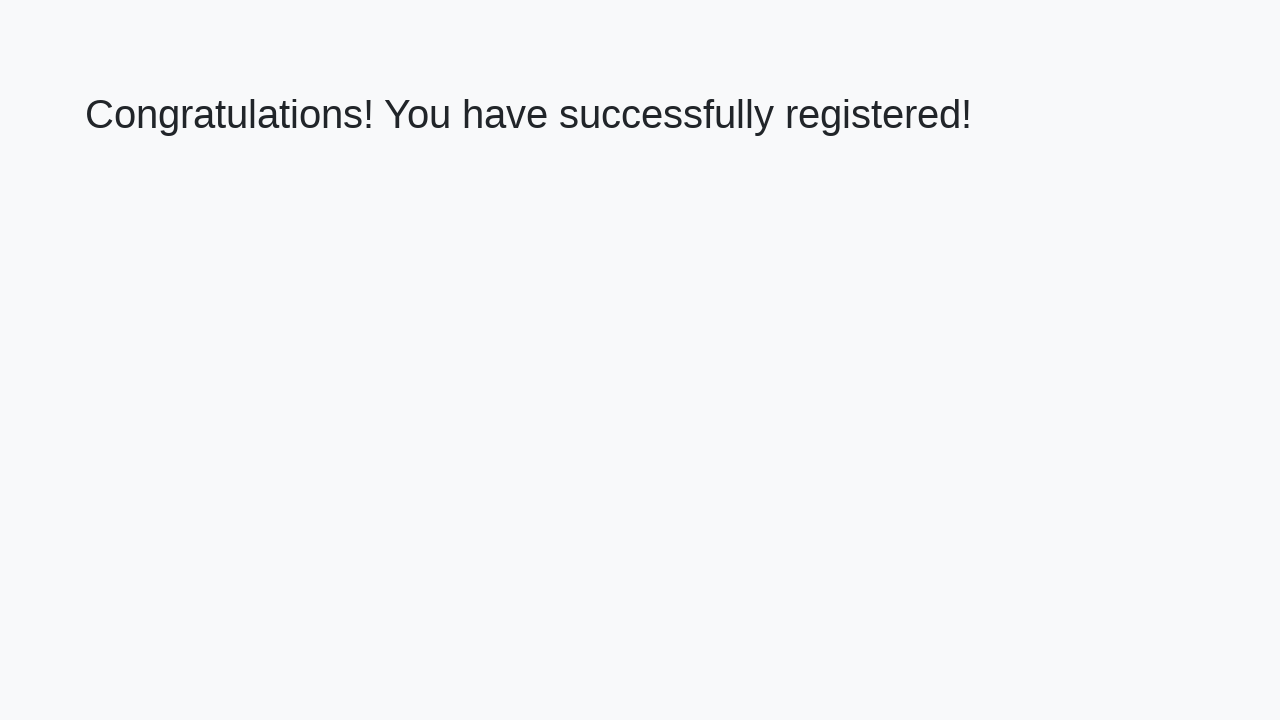

Retrieved success message text: 'Congratulations! You have successfully registered!'
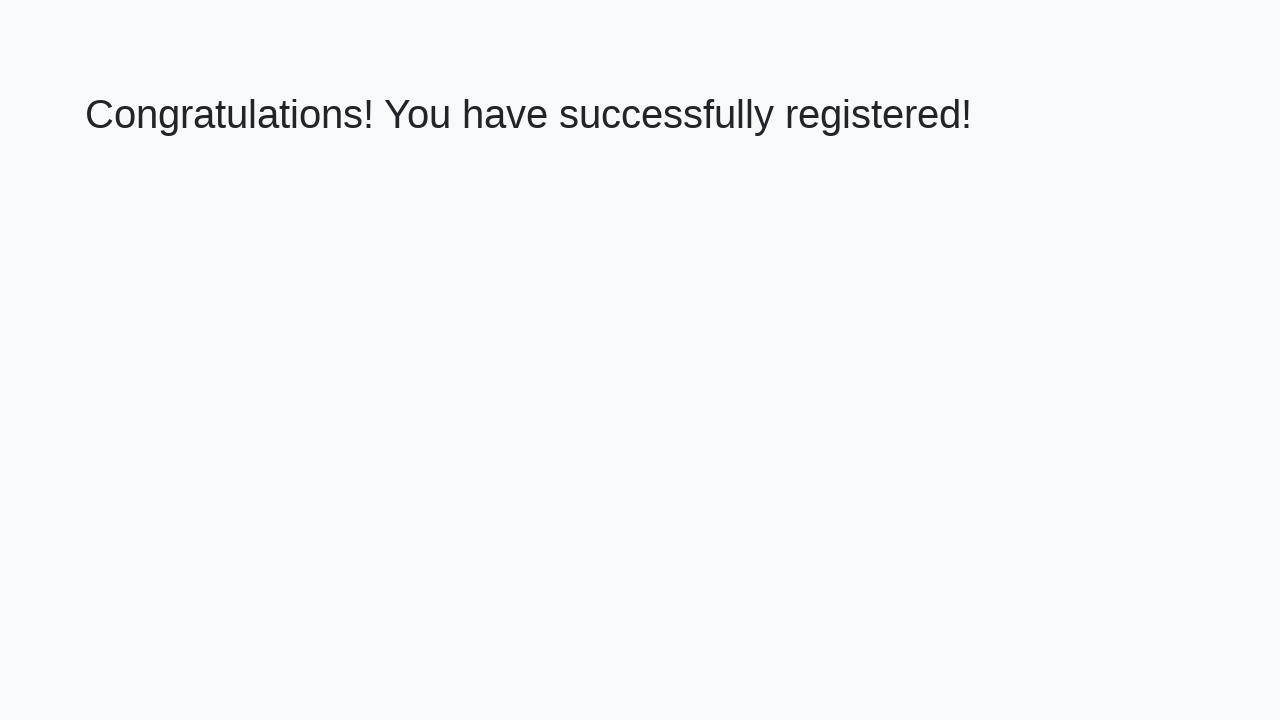

Verified success message matches expected text
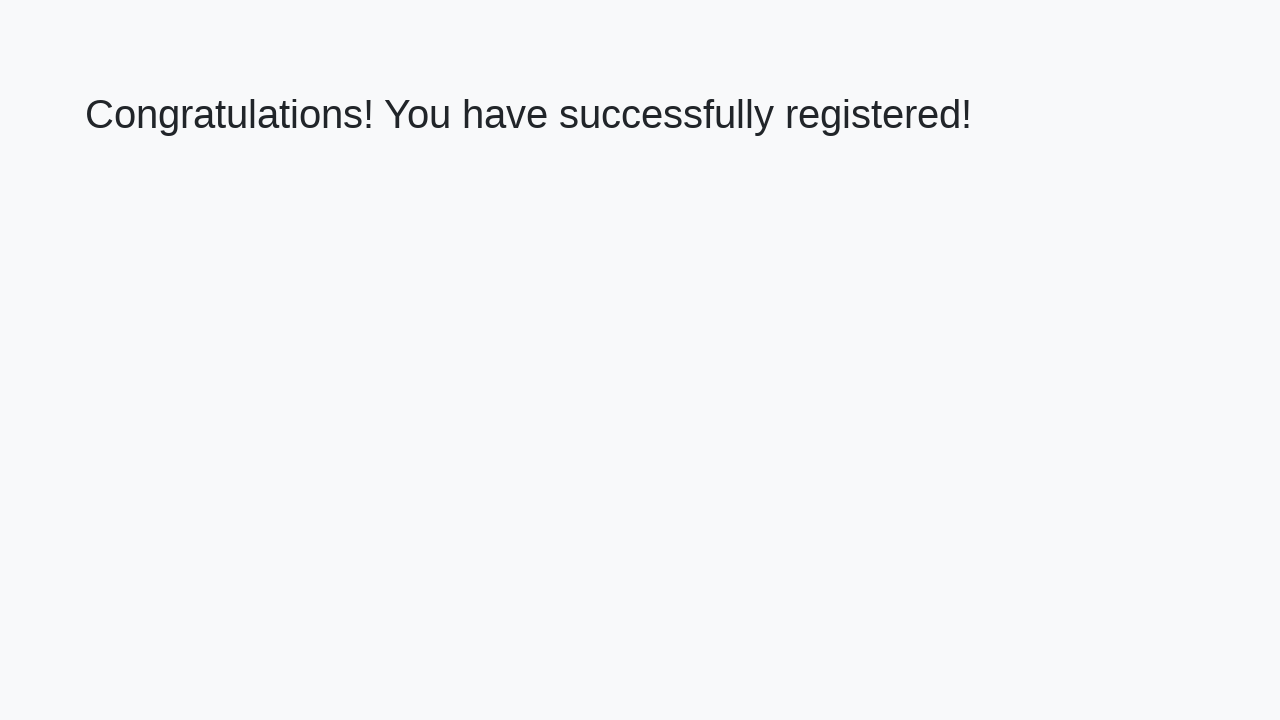

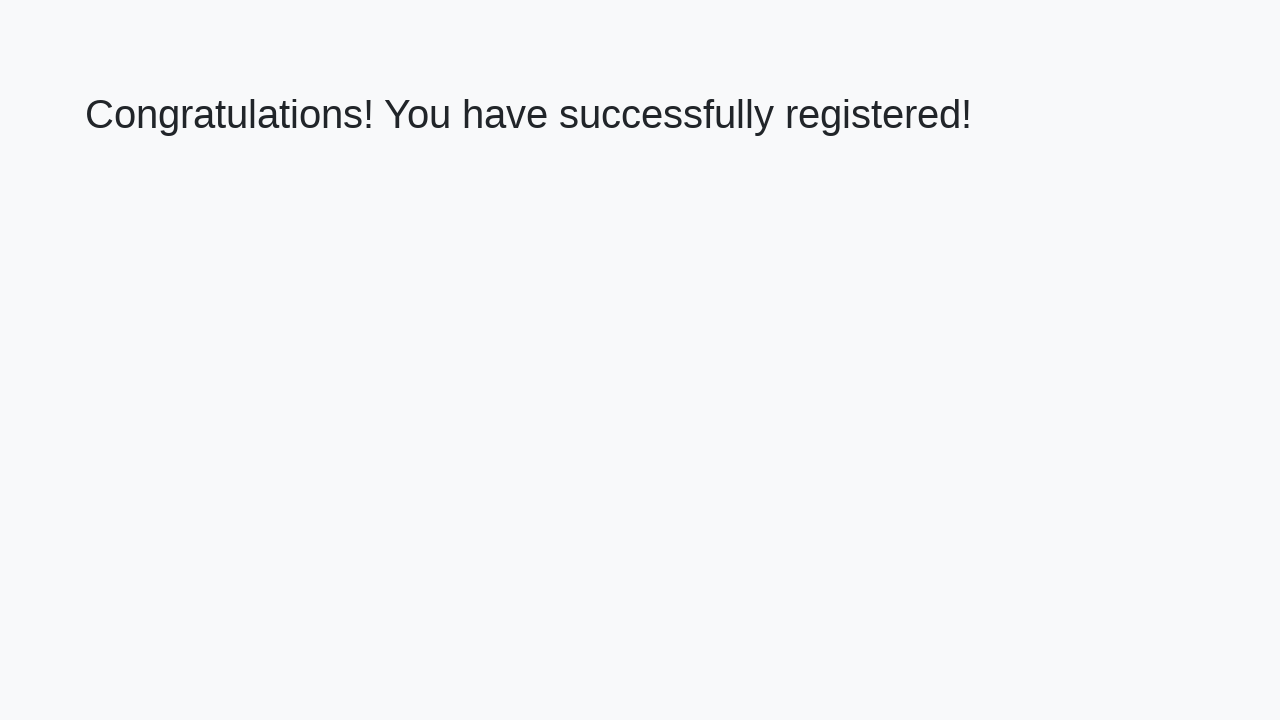